Tests the search functionality by opening the search dialog, searching for "locator", and clicking on the Locators result link

Starting URL: https://playwright.dev/

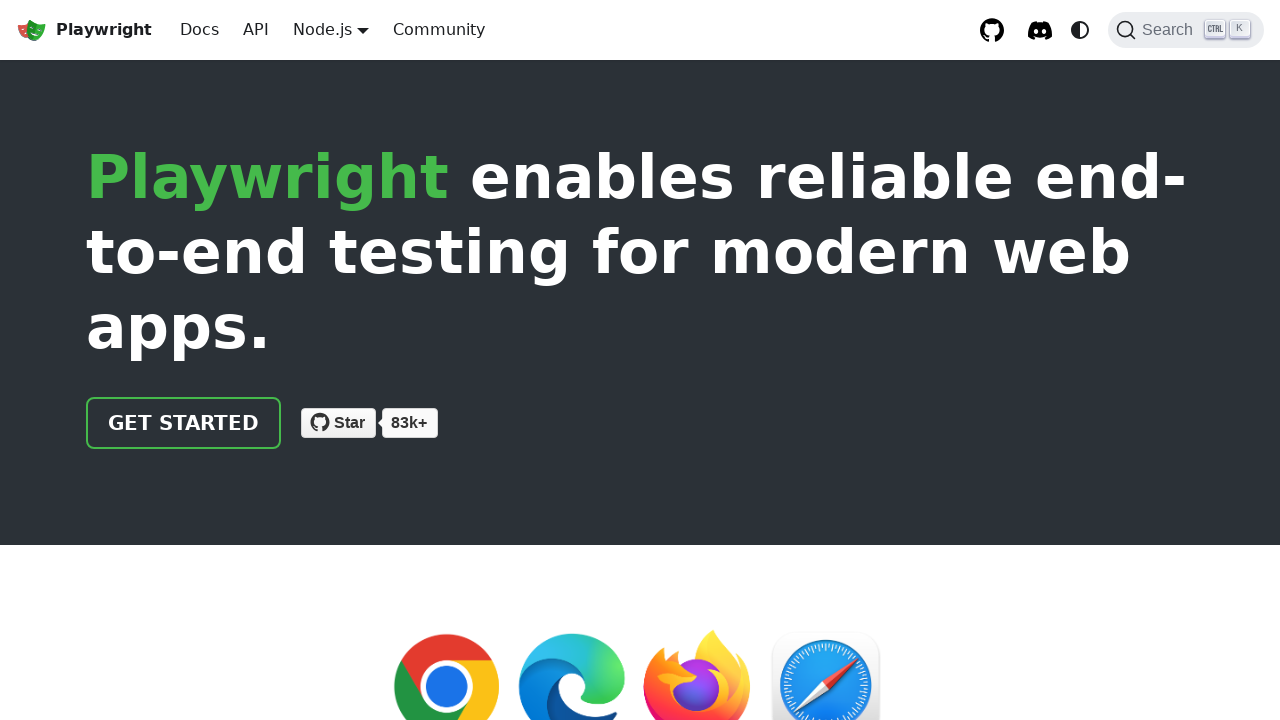

Clicked the Search button to open search dialog at (1186, 30) on internal:role=button[name="Search"i]
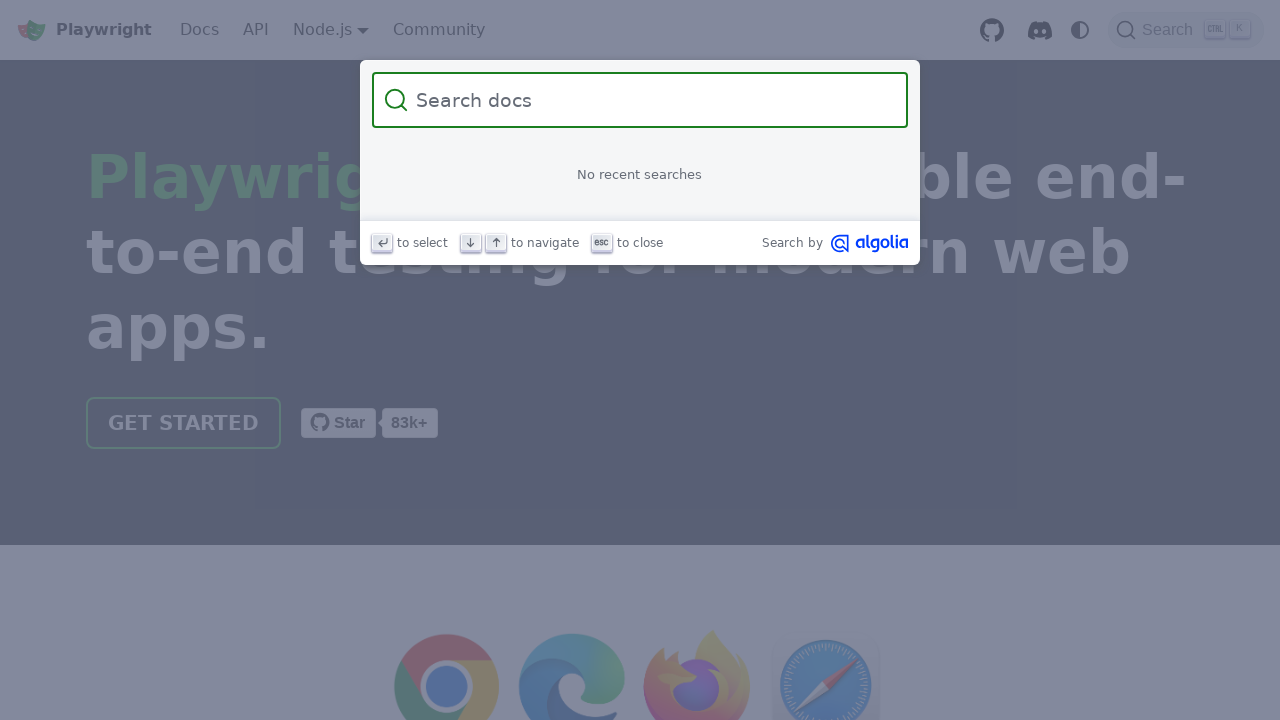

Filled search box with 'locator' on internal:role=searchbox[name="Search"i]
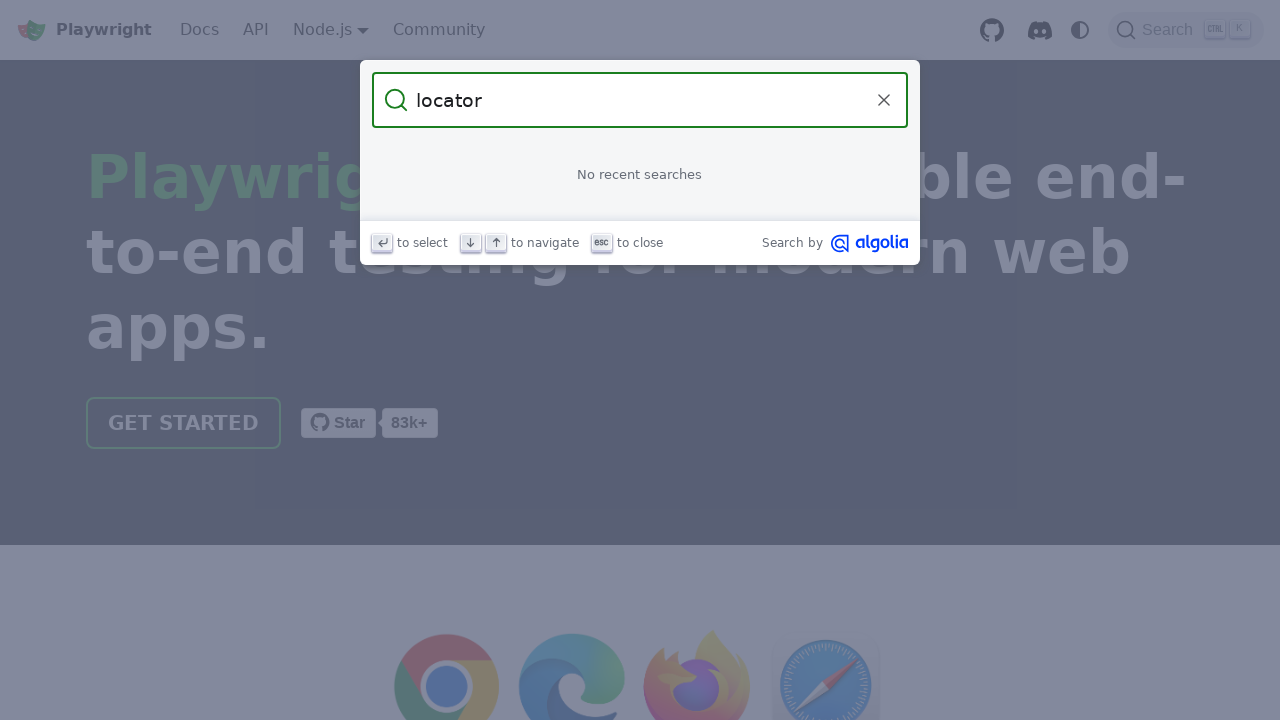

Clicked on the Locators result link at (640, 196) on internal:role=link[name="Locators"s]
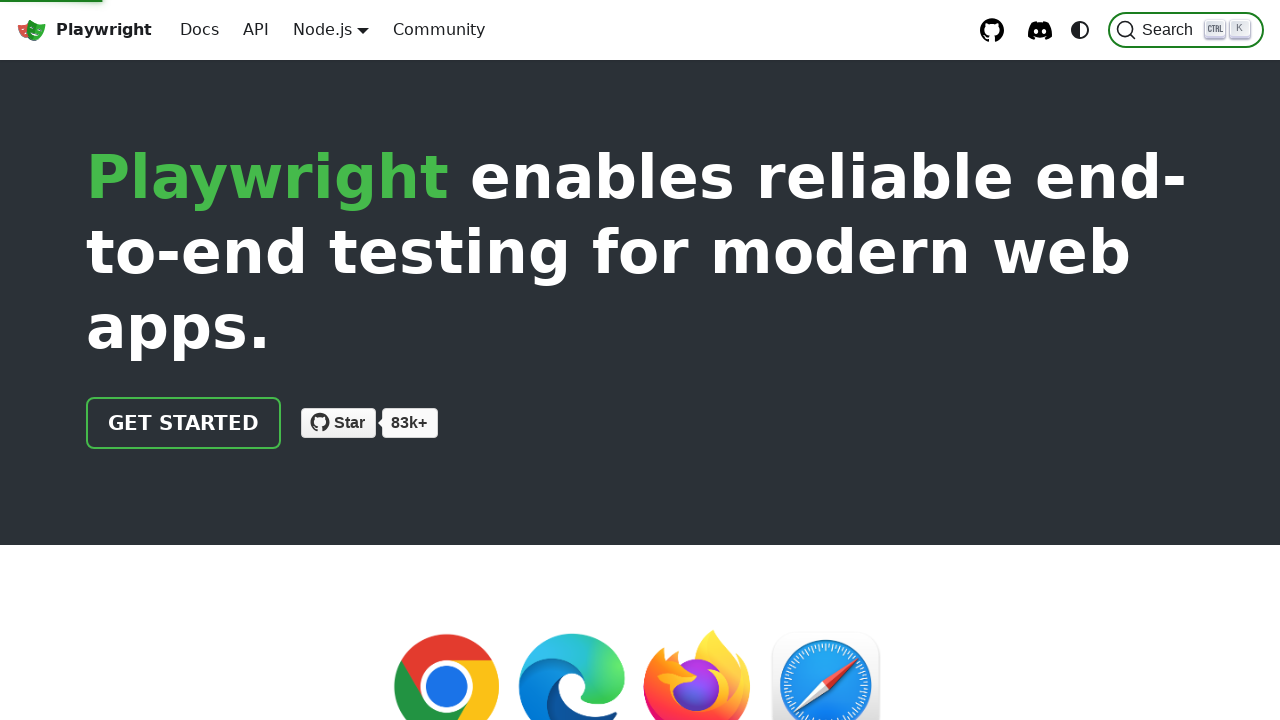

Navigation to Locators page completed (networkidle)
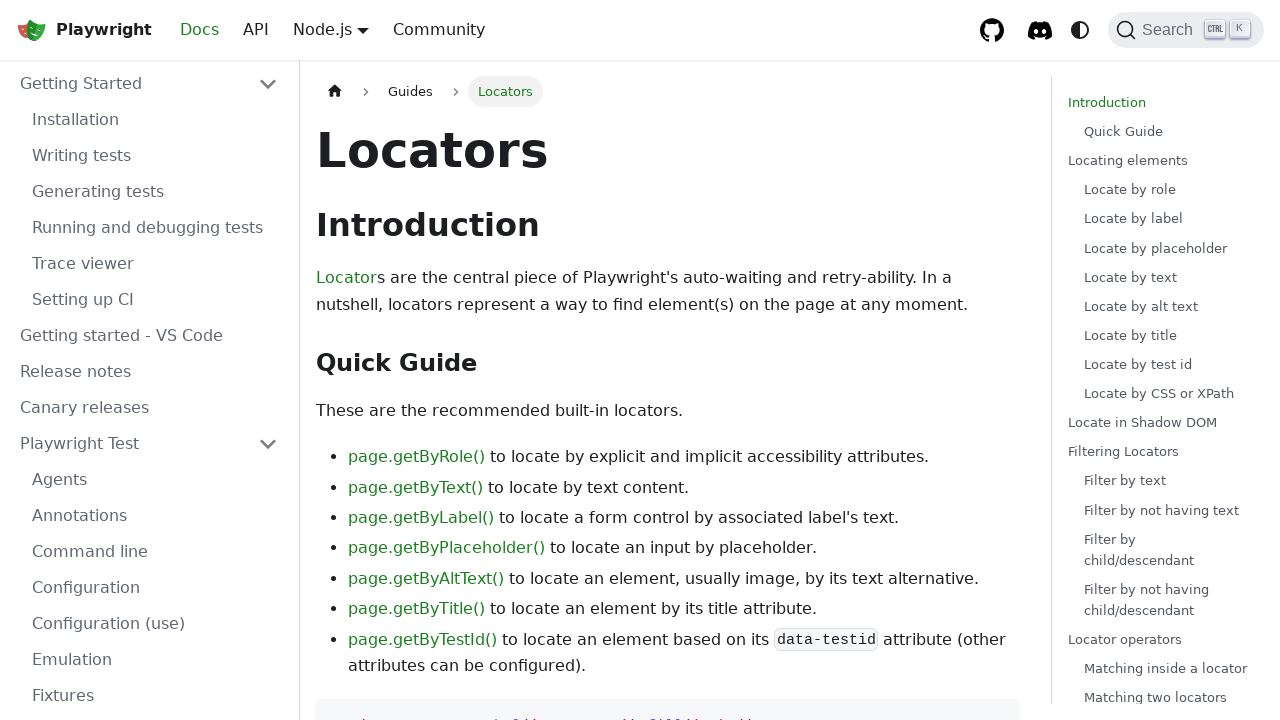

Verified that page URL contains 'locators'
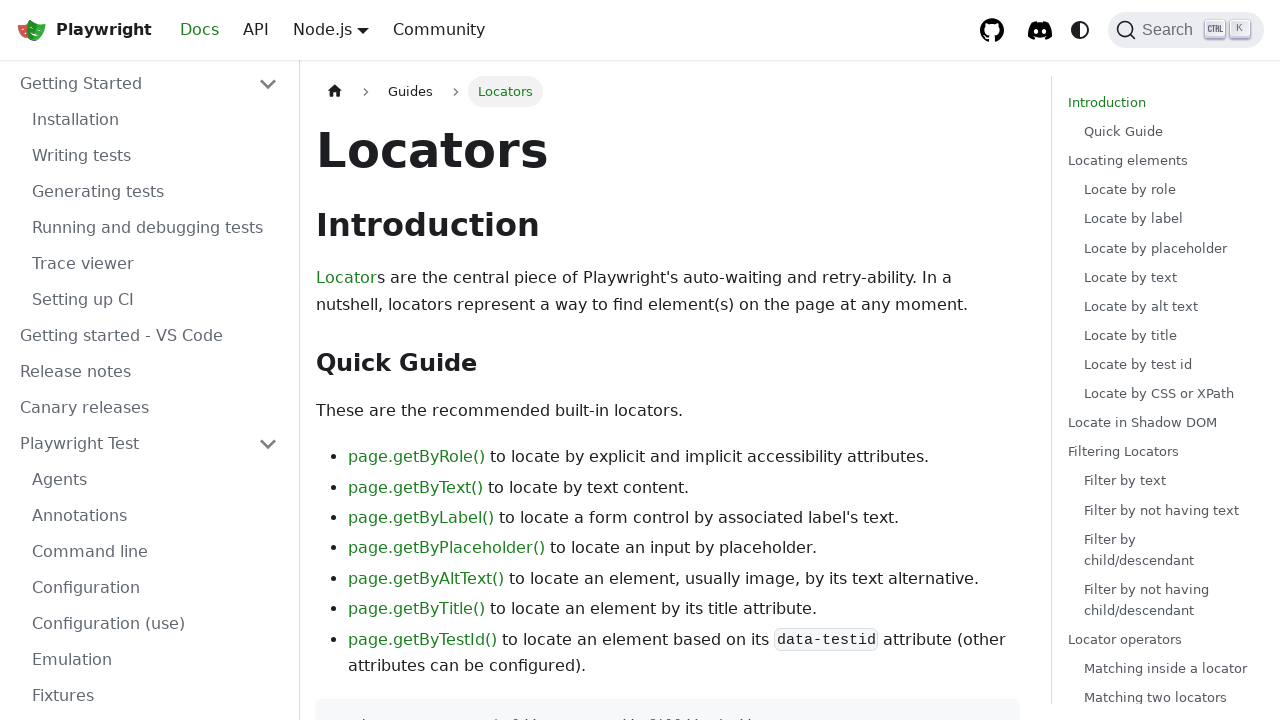

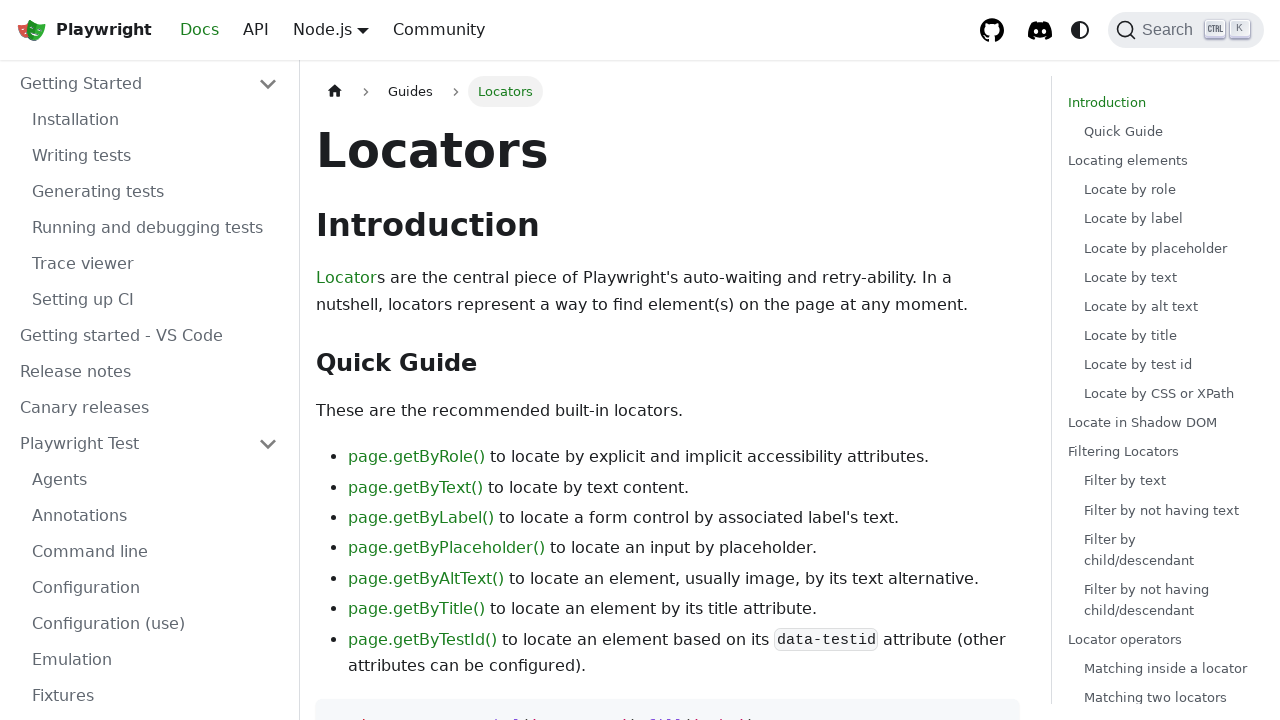